Tests checkbox functionality by verifying default states, clicking checkboxes to toggle them, and confirming the new states after clicking.

Starting URL: http://the-internet.herokuapp.com/checkboxes

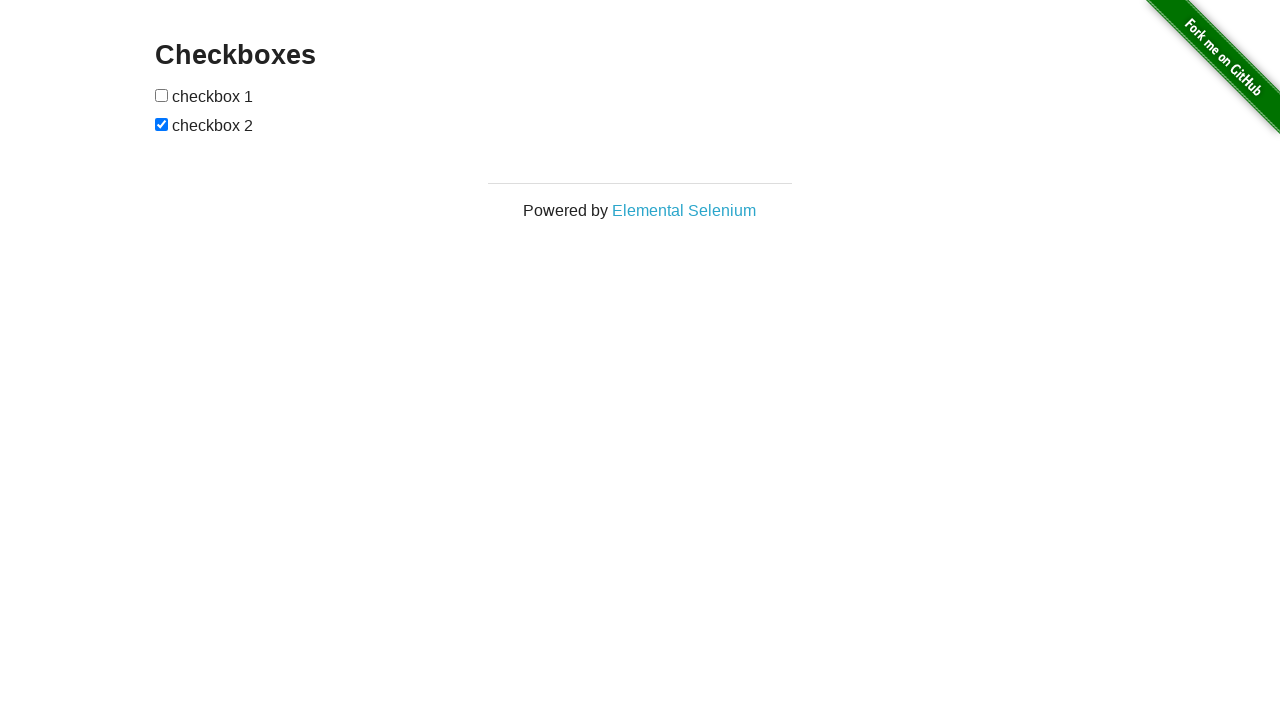

Located all checkbox elements on the page
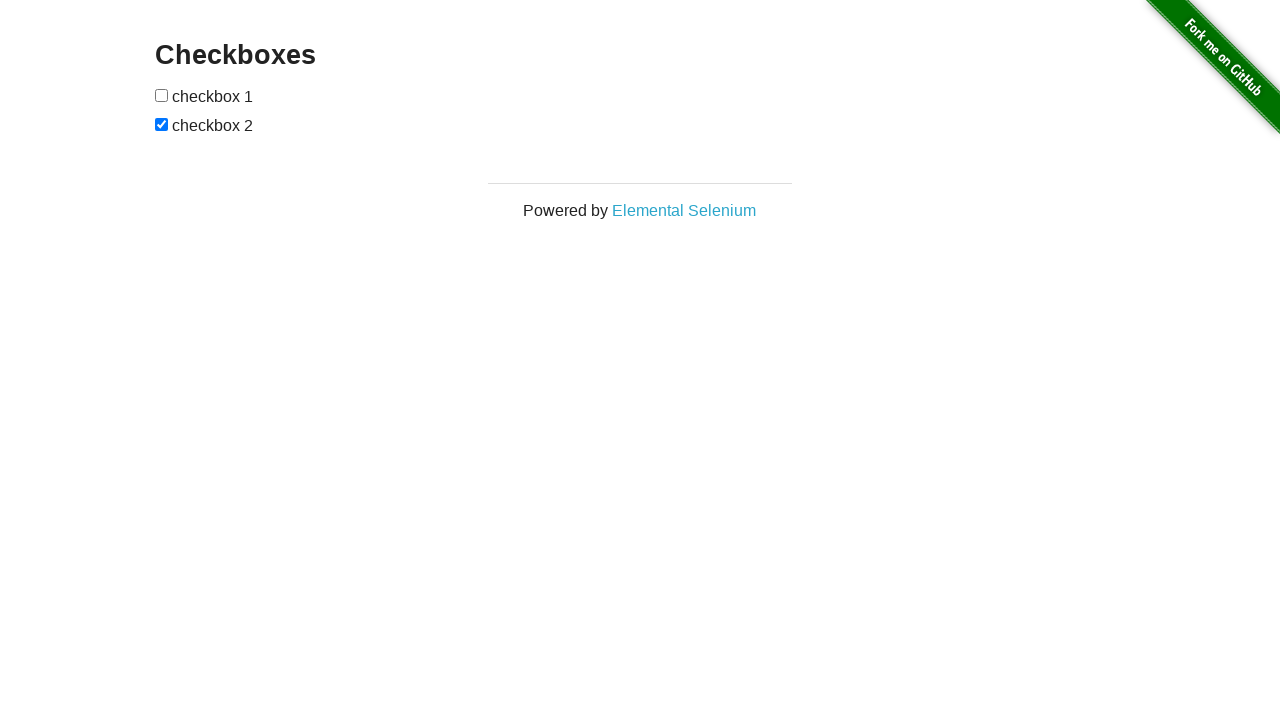

Retrieved first checkbox element
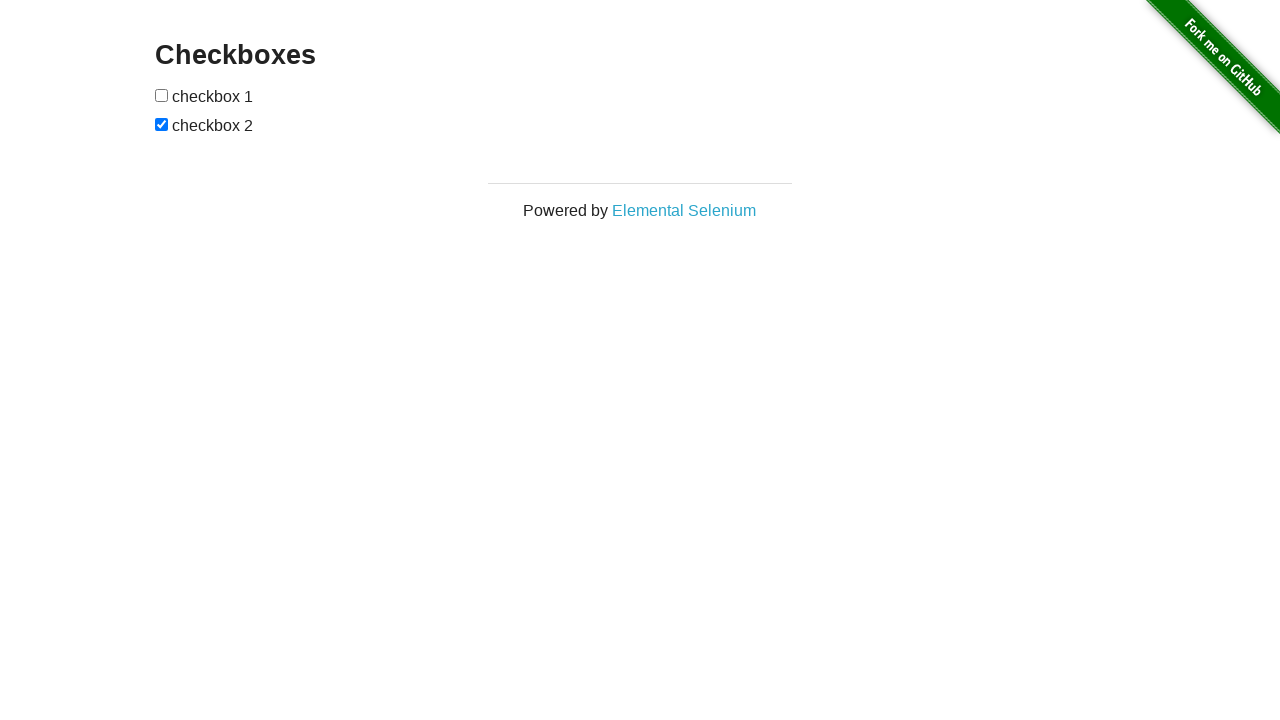

Verified checkbox 1 is not selected by default
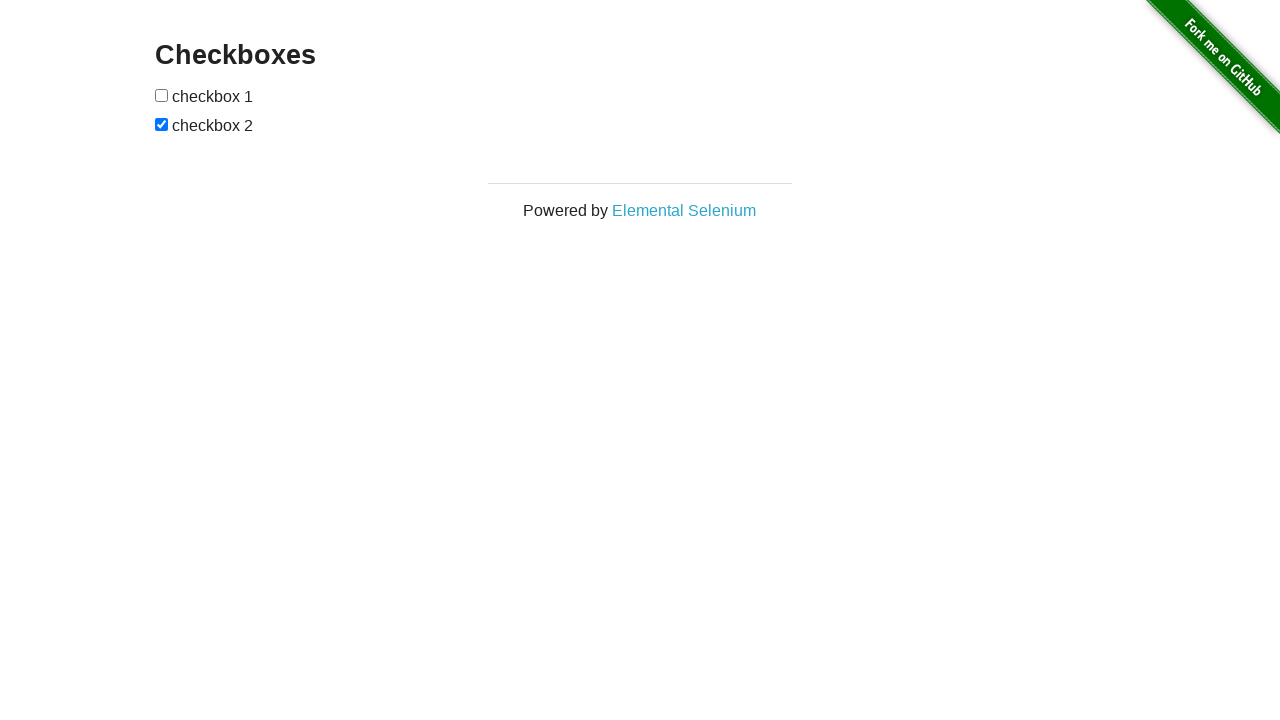

Retrieved second checkbox element
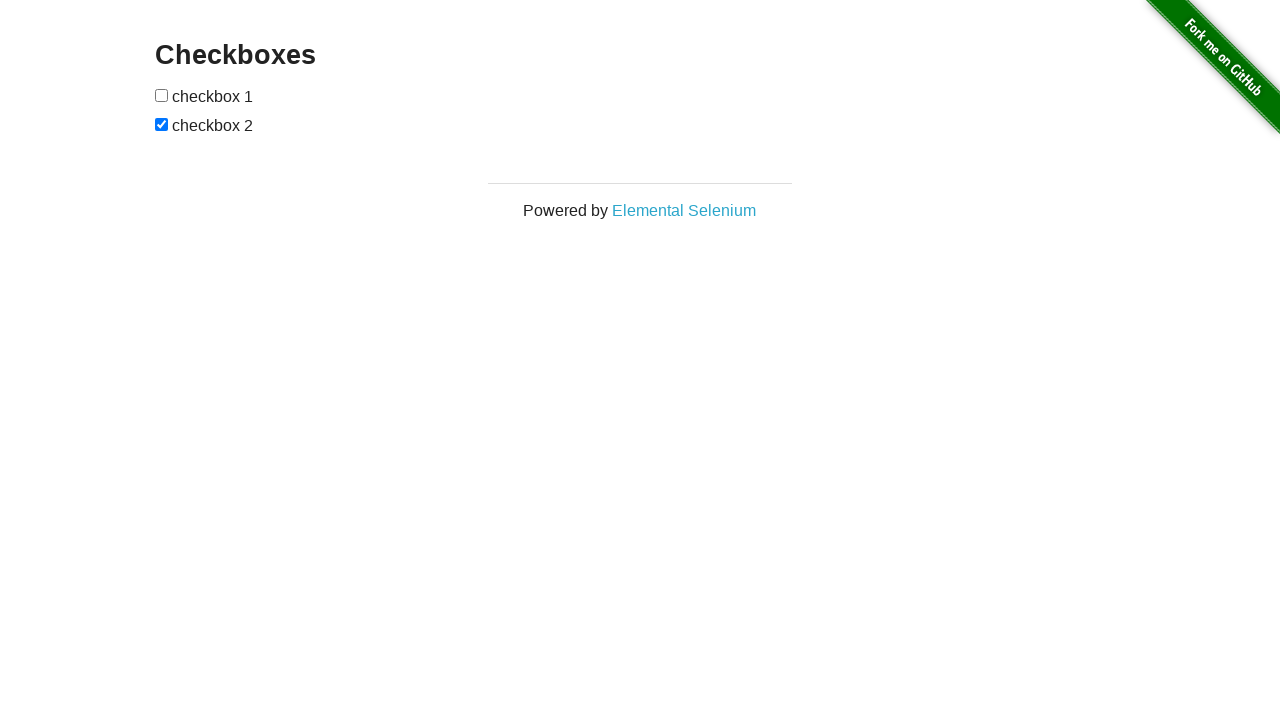

Verified checkbox 2 is selected by default
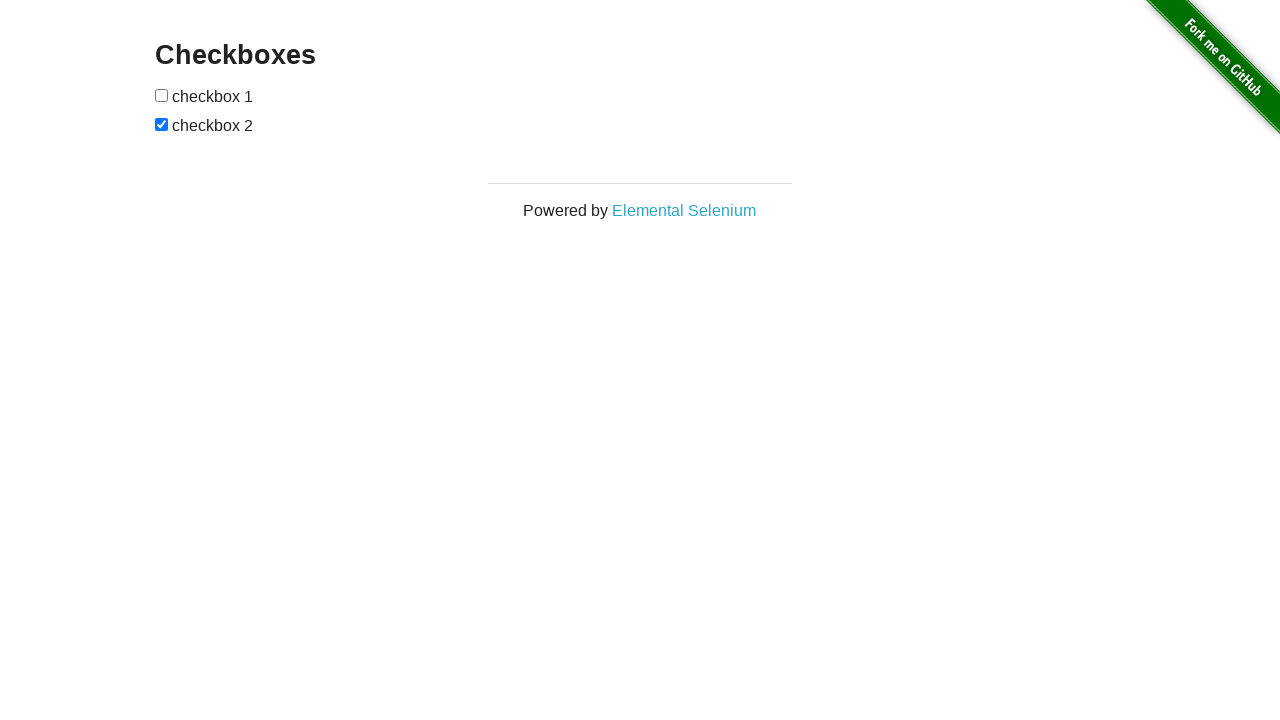

Clicked checkbox 1 to select it at (162, 95) on input[type='checkbox'] >> nth=0
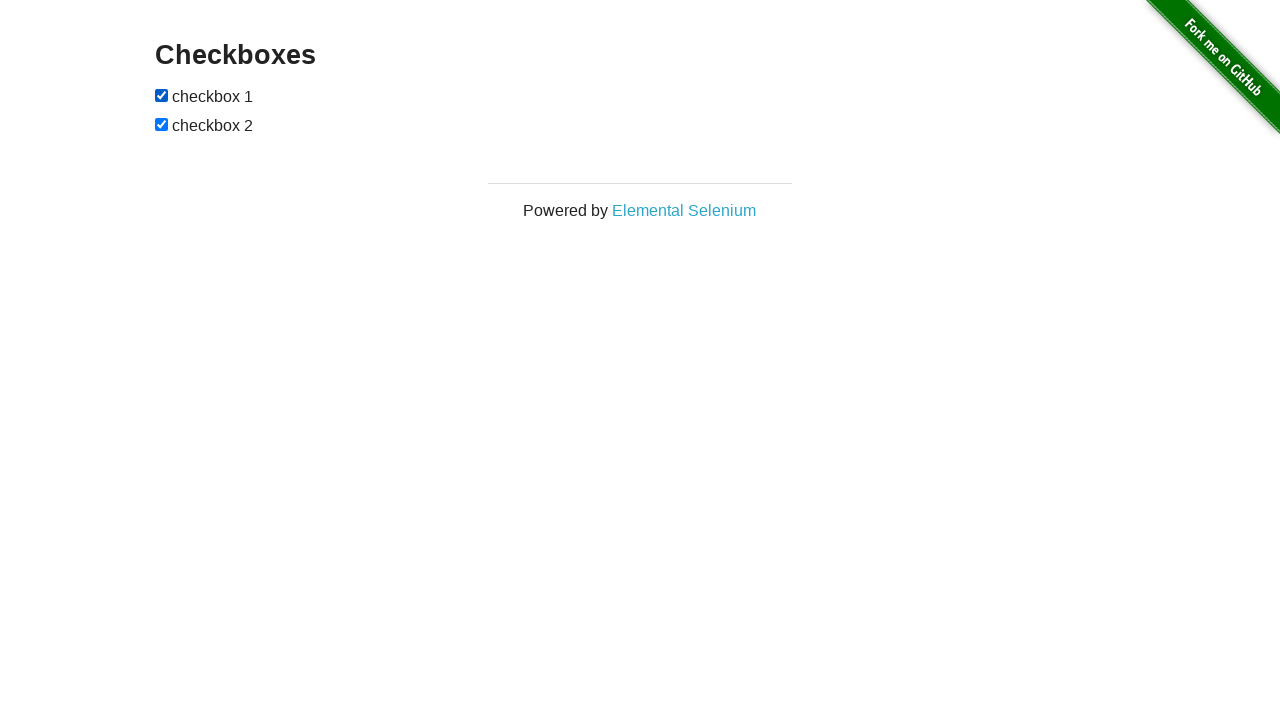

Clicked checkbox 2 to deselect it at (162, 124) on input[type='checkbox'] >> nth=1
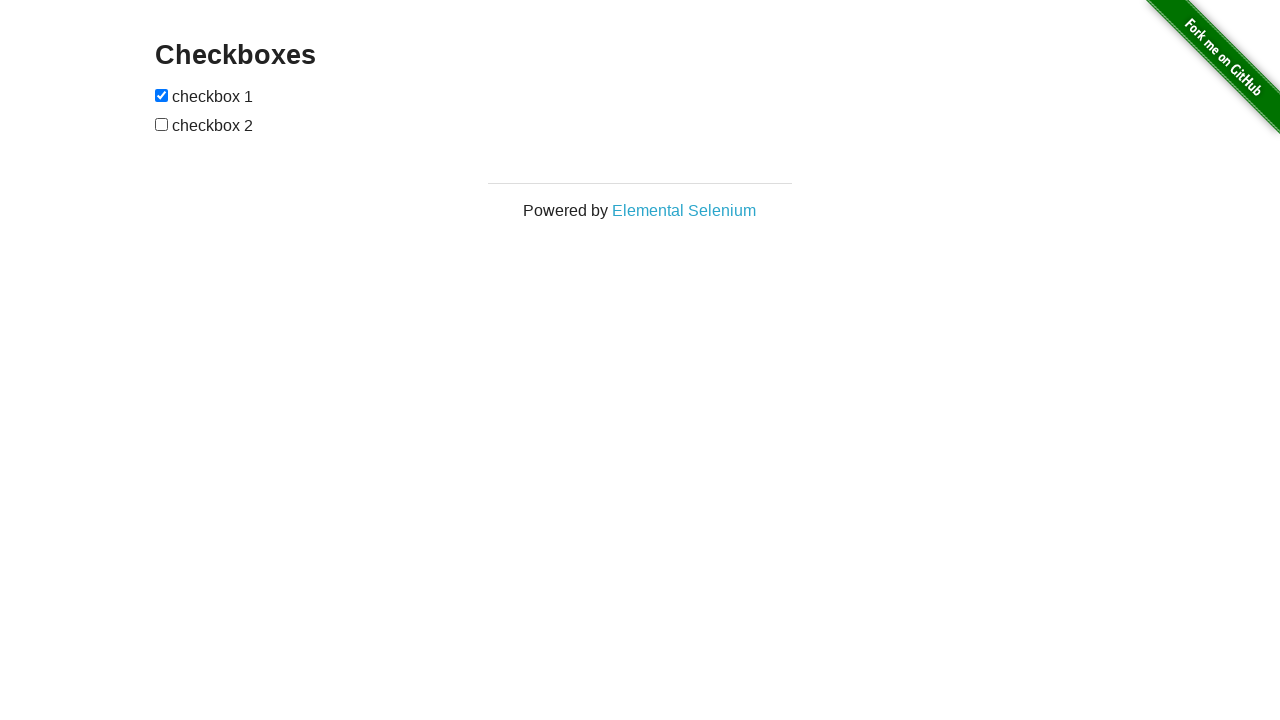

Verified checkbox 1 is now selected after clicking
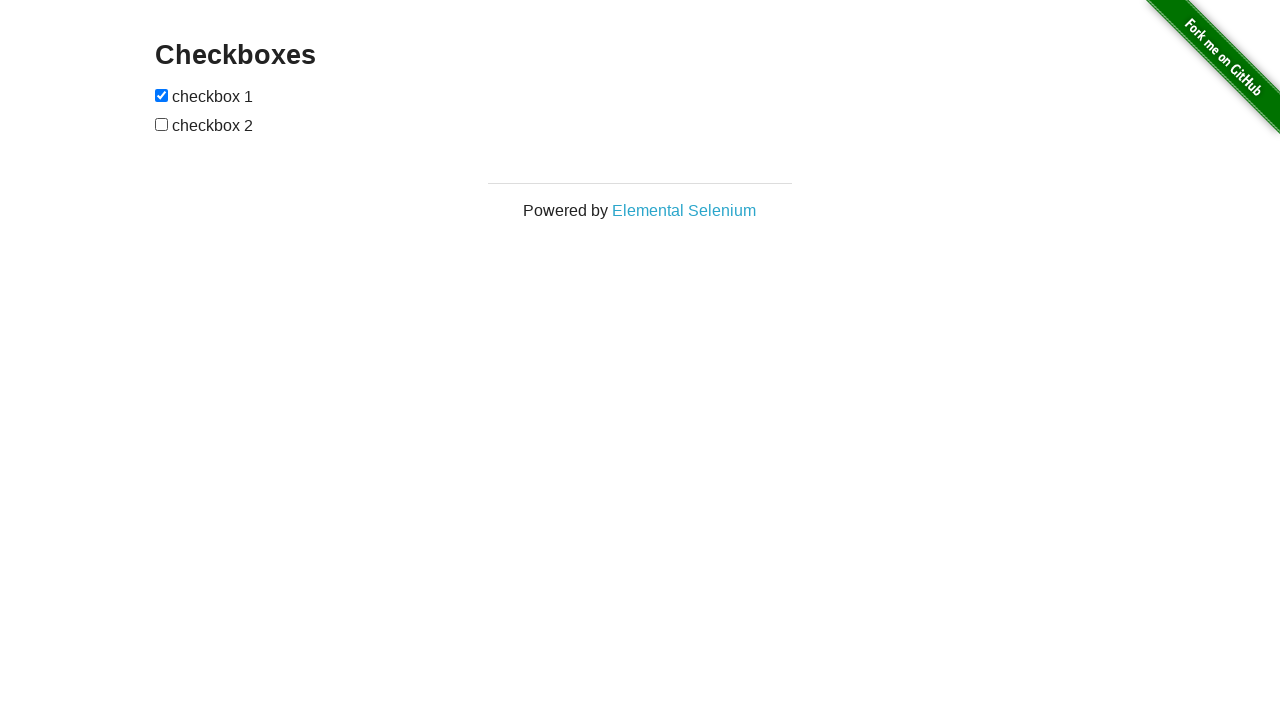

Verified checkbox 2 is now deselected after clicking
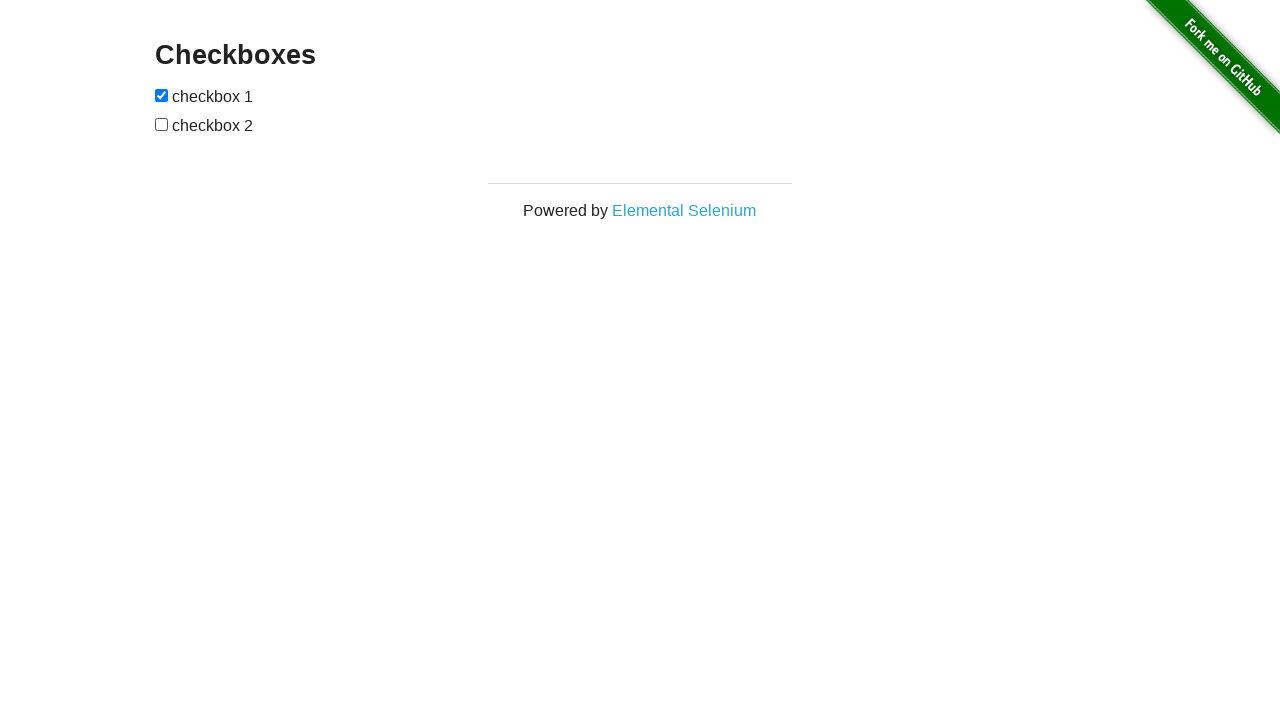

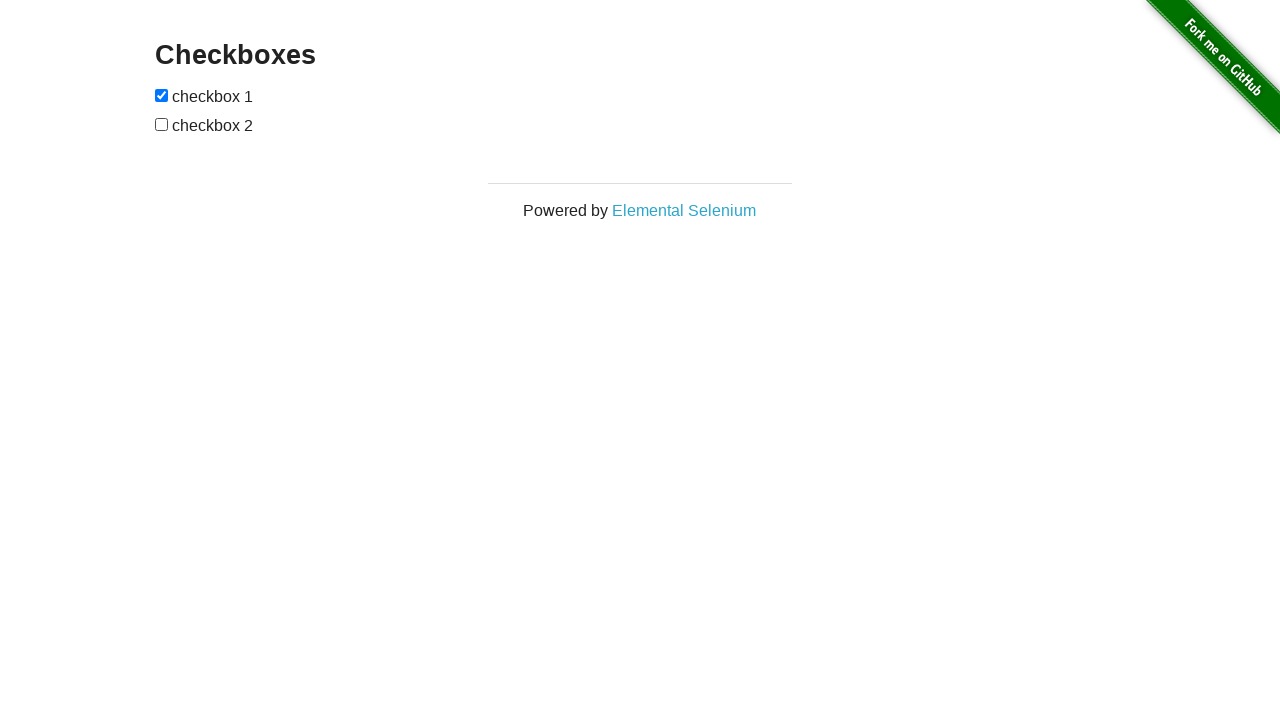